Tests dropdown menu functionality by interacting with a select element, verifying options are present, and selecting a specific option ("Yellow")

Starting URL: https://demoqa.com/select-menu

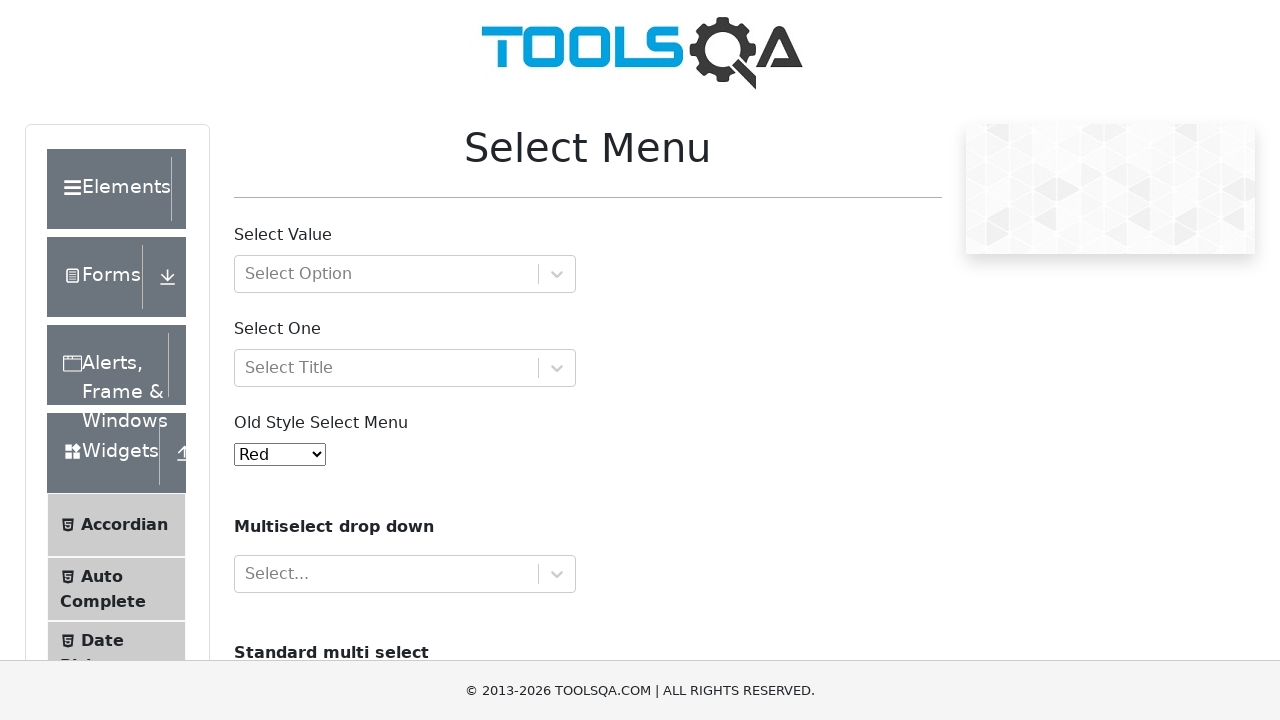

Waited for dropdown menu with id 'oldSelectMenu' to be visible
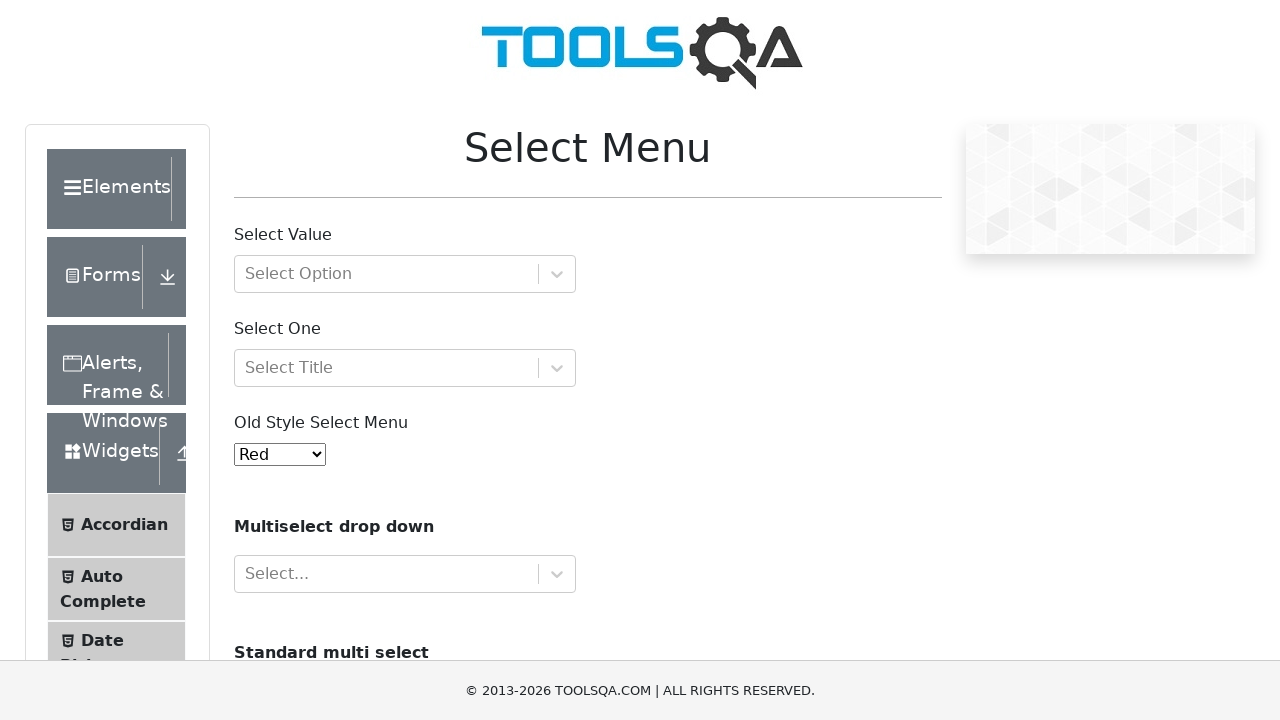

Located 'Black' option in dropdown menu
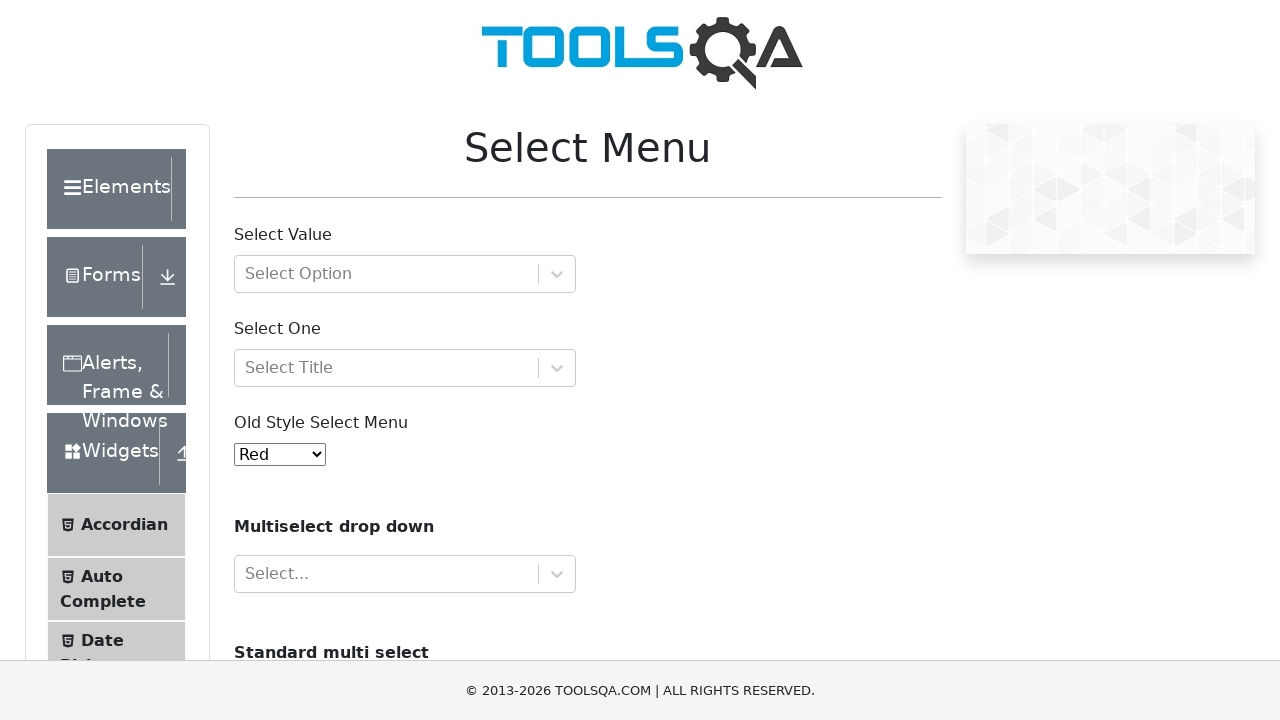

Verified that 'Black' option is present in dropdown
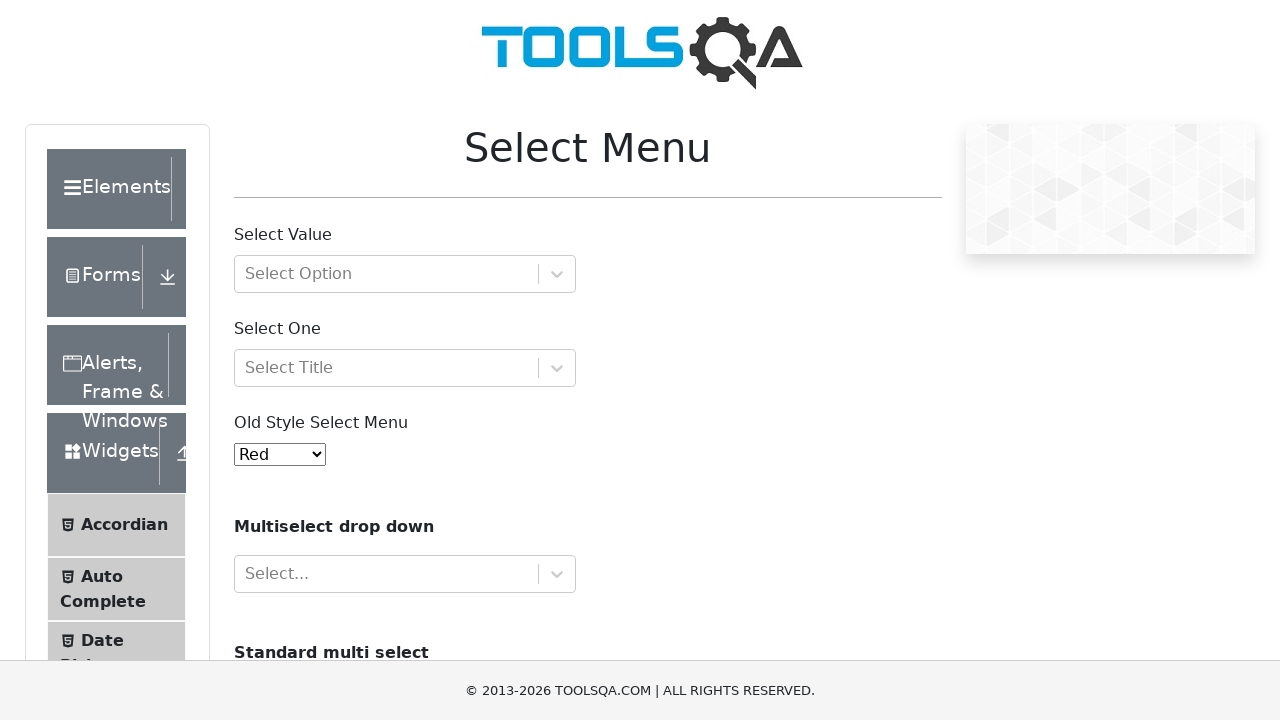

Selected 'Yellow' option from dropdown menu on #oldSelectMenu
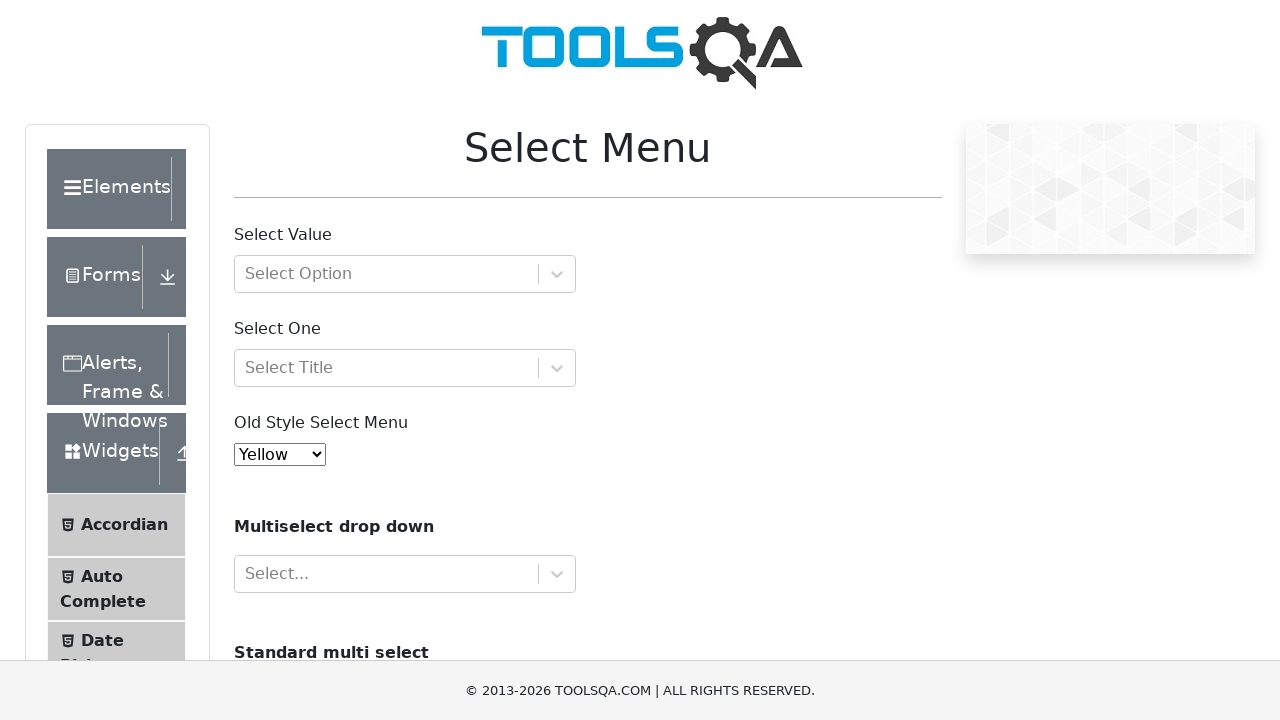

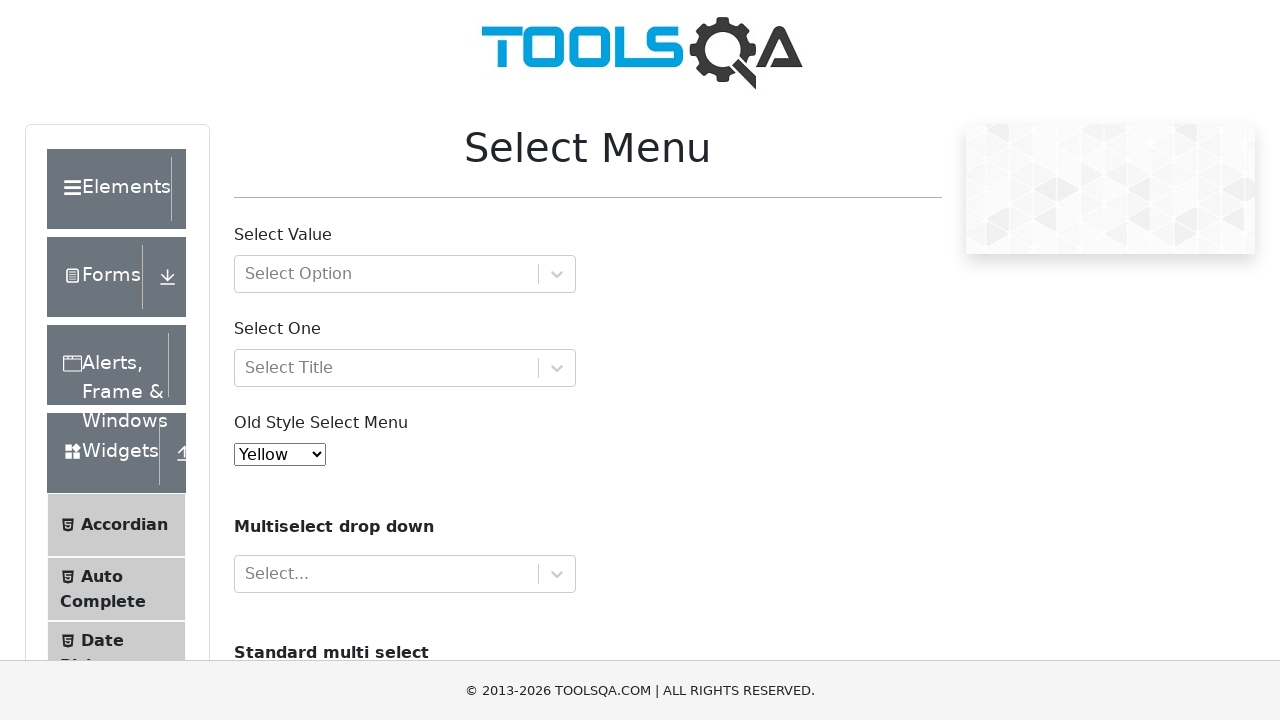